Tests drag and drop functionality by dragging element from source to target

Starting URL: https://crossbrowsertesting.github.io/drag-and-drop

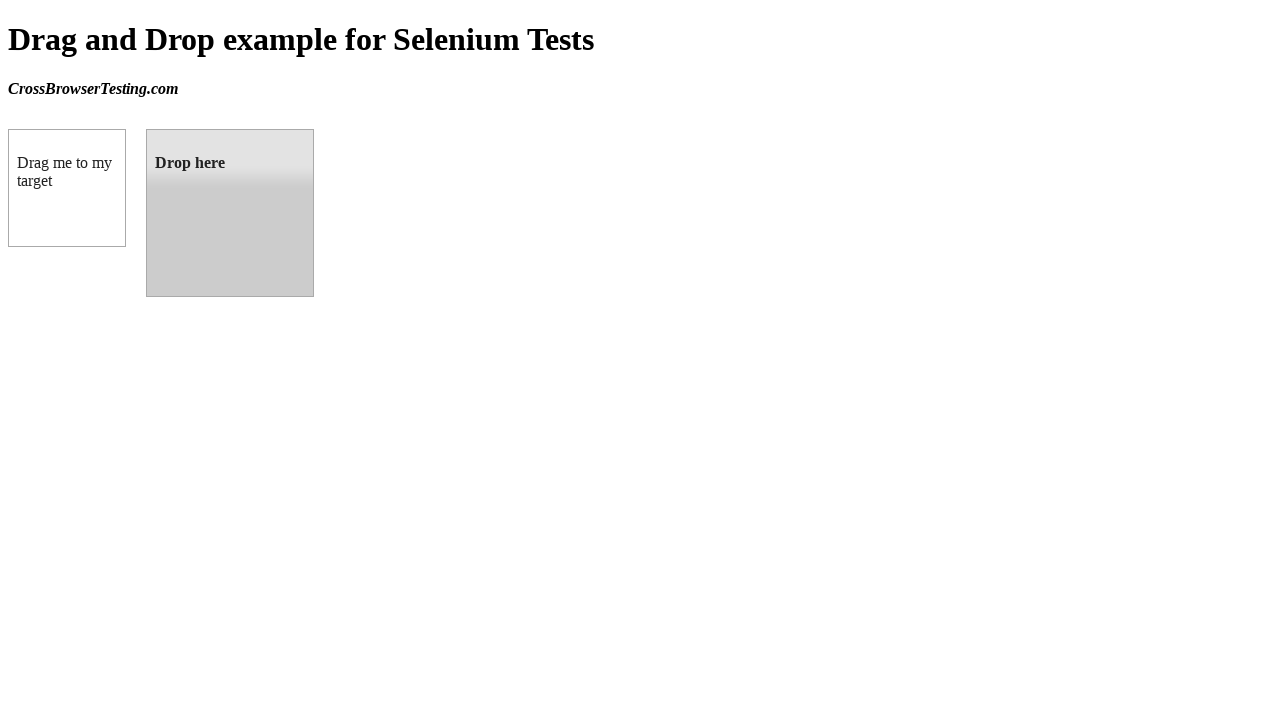

Located draggable source element
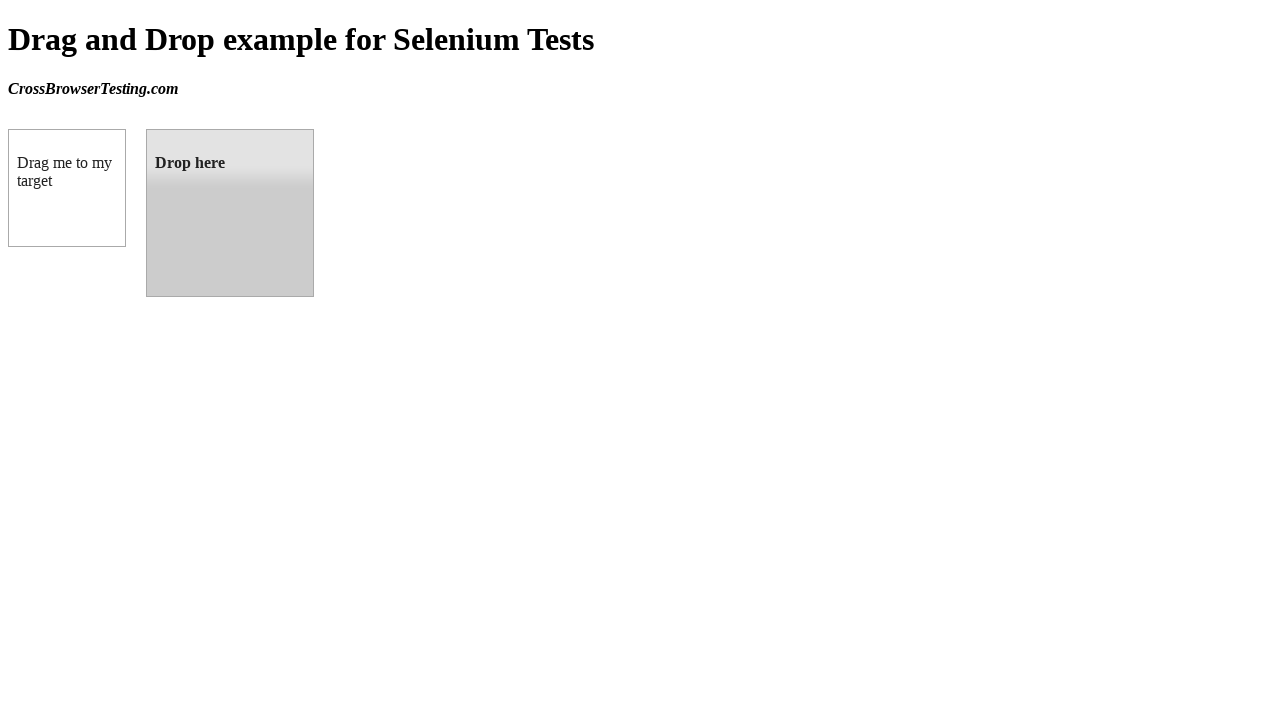

Located droppable target element
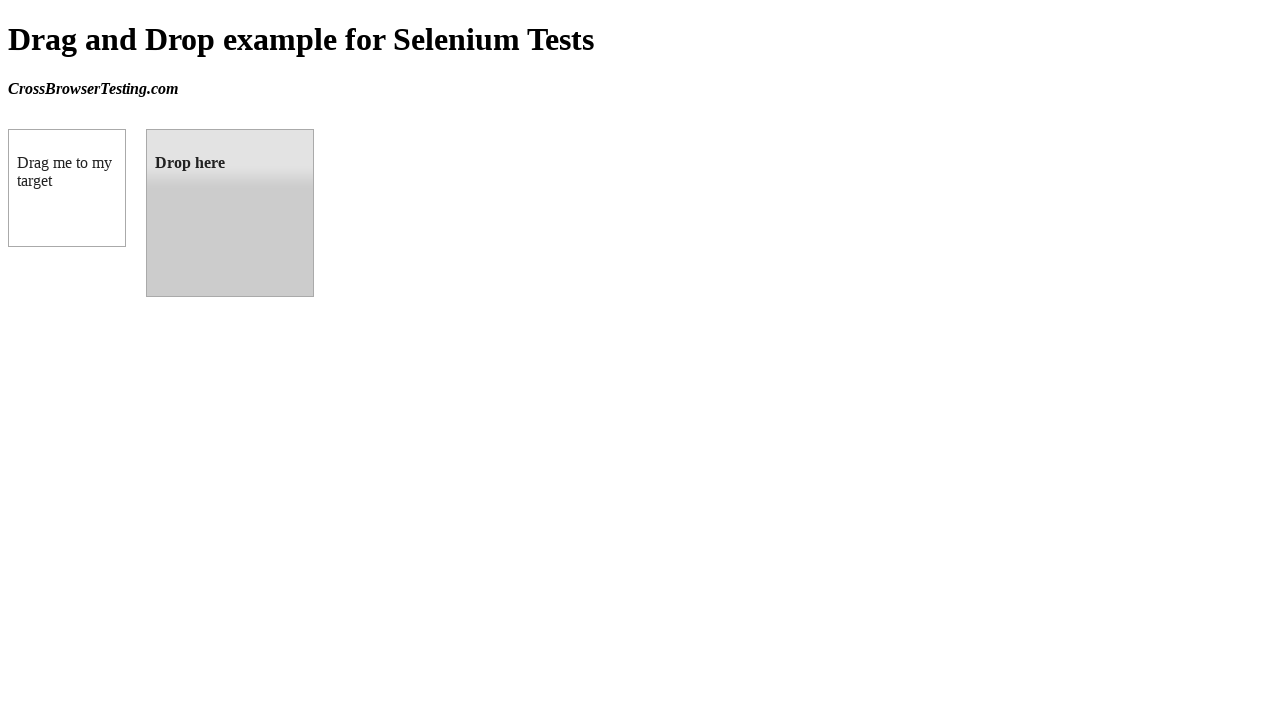

Dragged element from source to target at (230, 213)
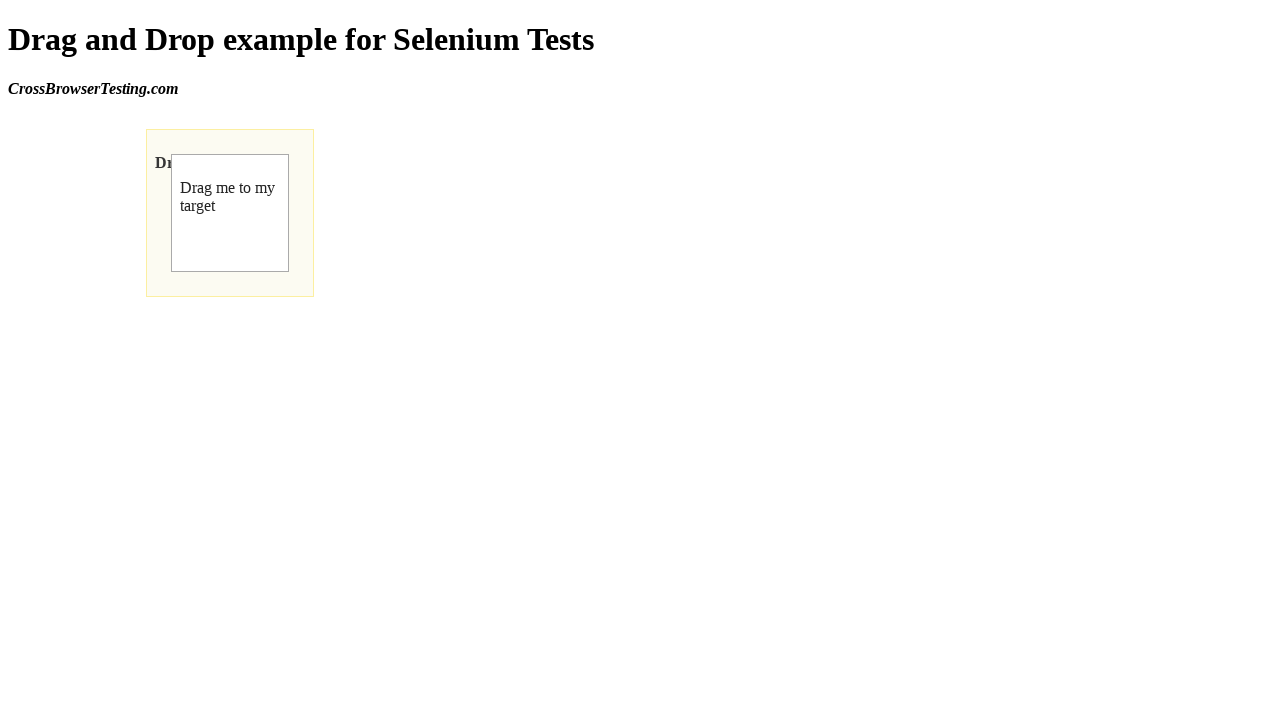

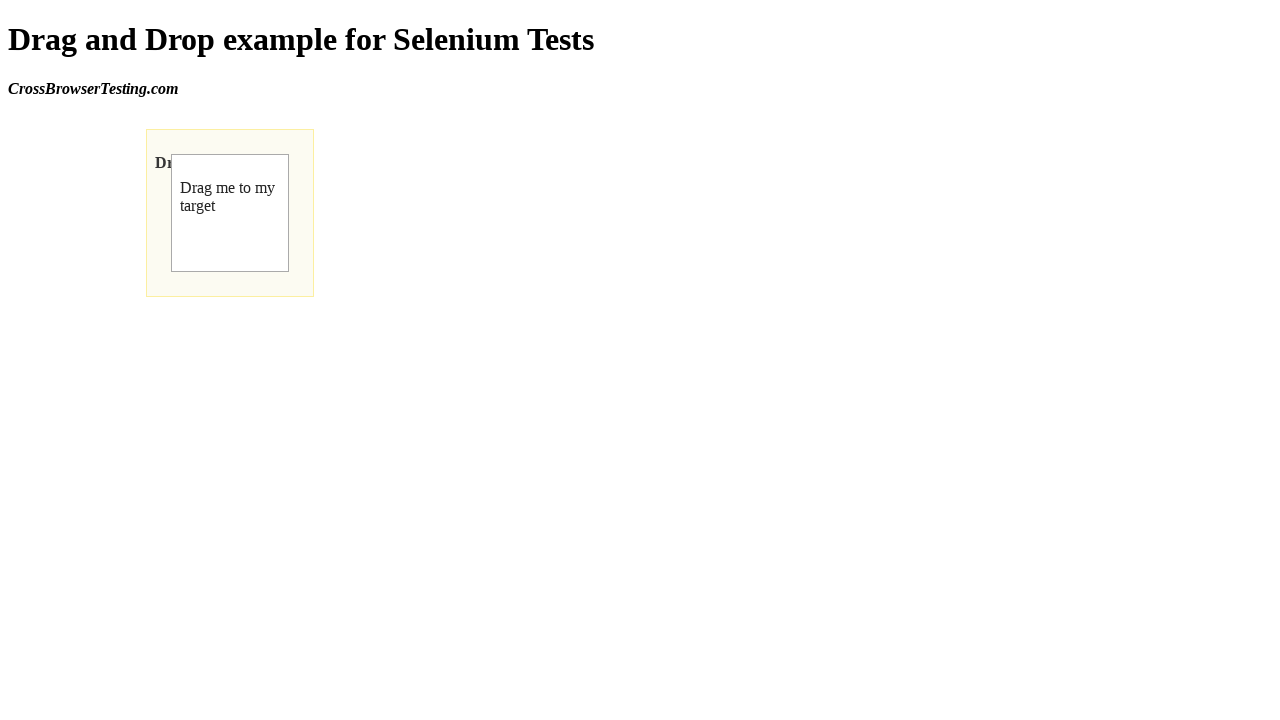